Tests JavaScript alert acceptance by clicking the first alert button, accepting the alert, and verifying the result message shows successful click

Starting URL: https://testcenter.techproeducation.com/index.php?page=javascript-alerts

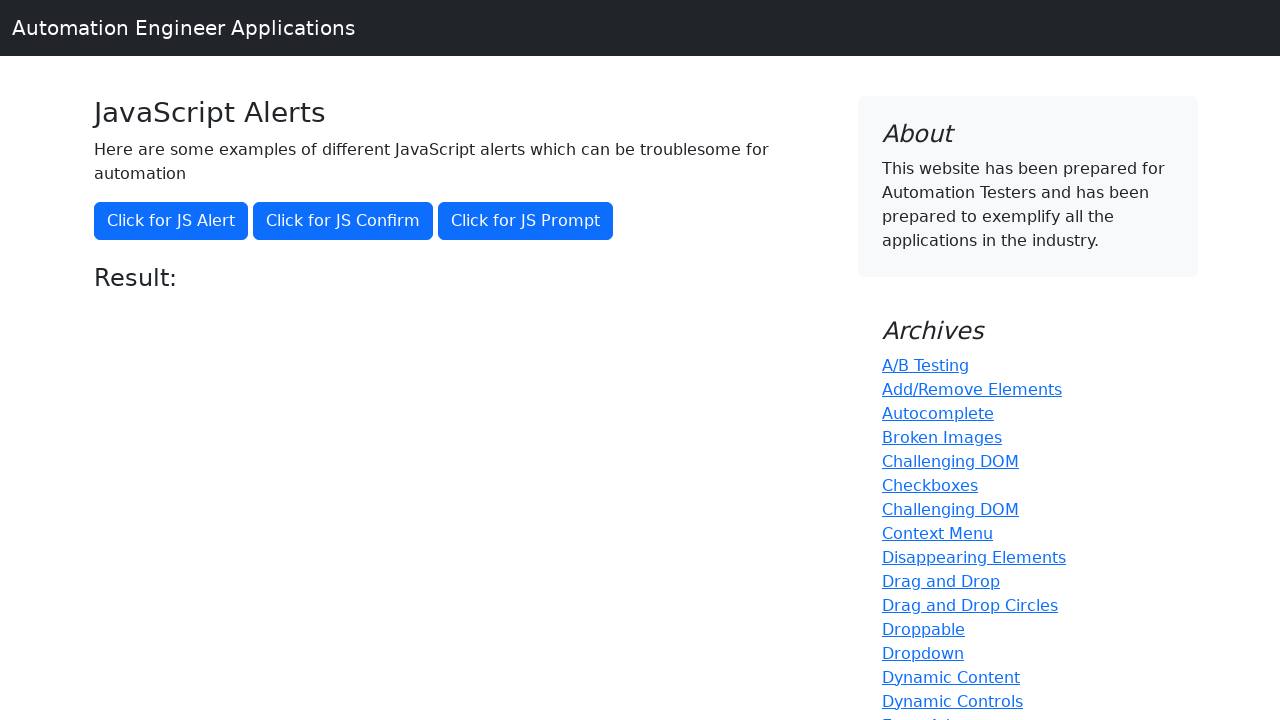

Clicked the 'Click for JS Alert' button at (171, 221) on xpath=//button[text()='Click for JS Alert']
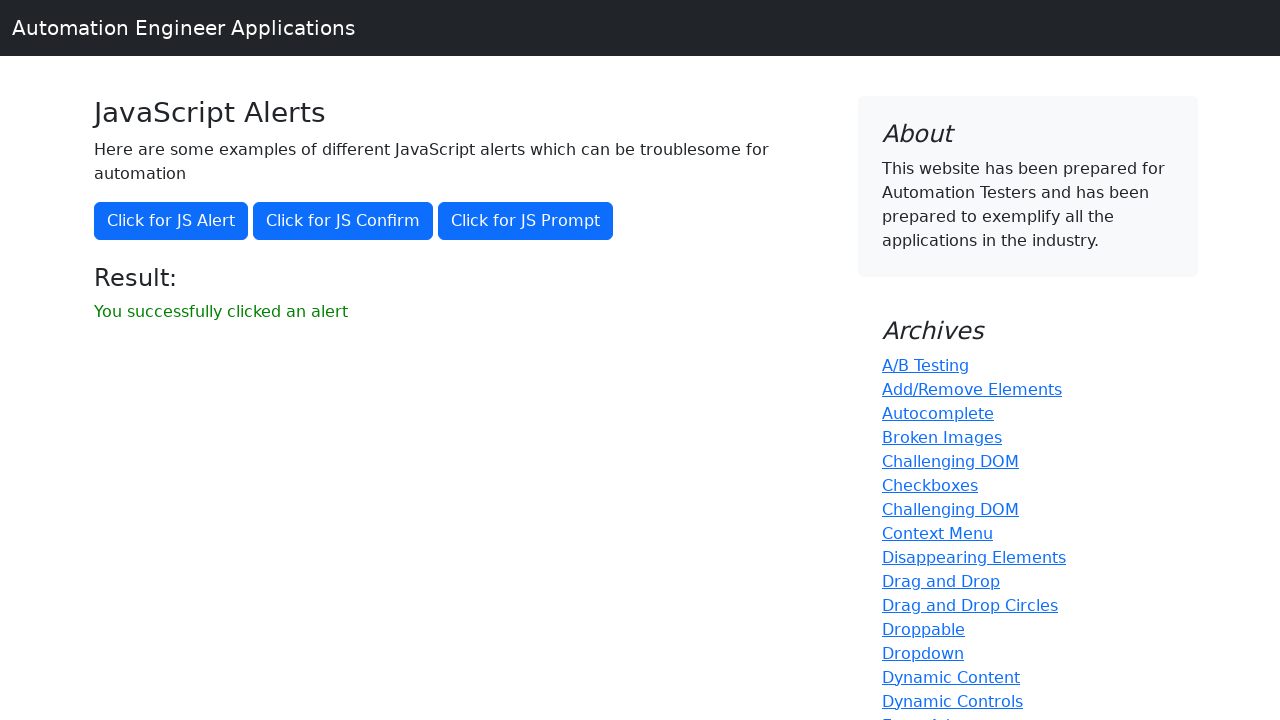

Set up alert dialog handler to accept alerts
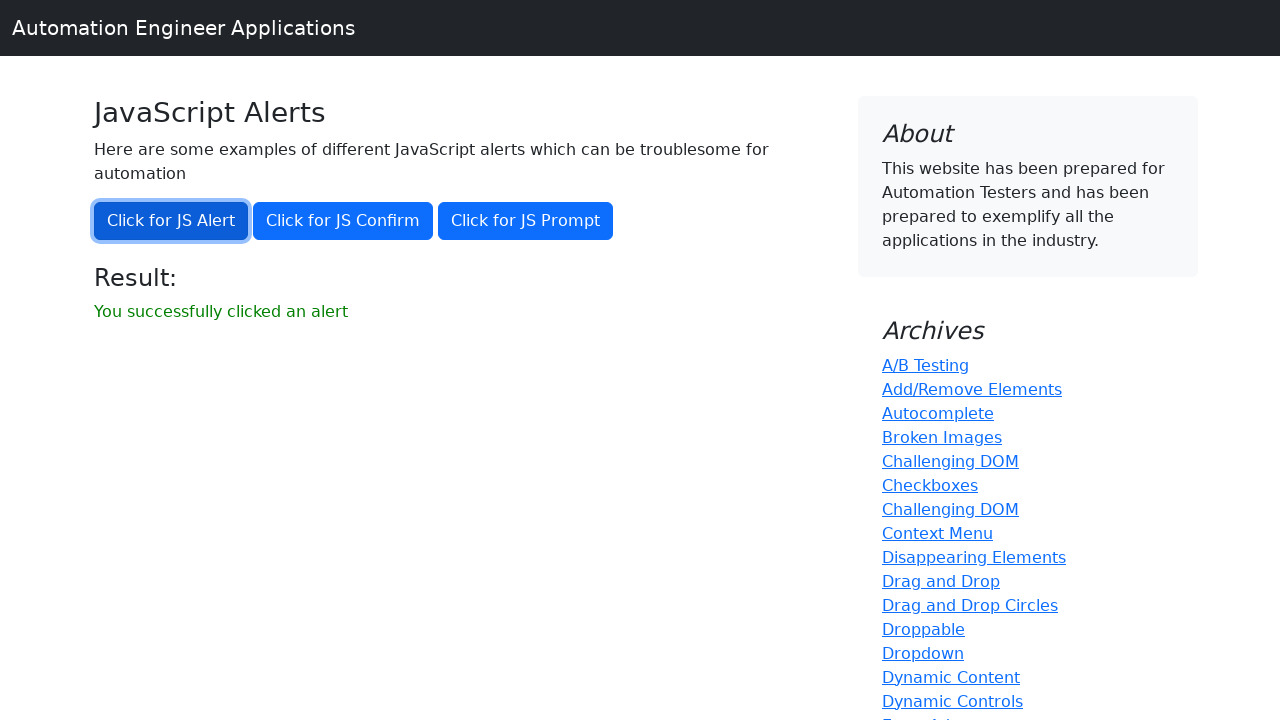

Result message element loaded
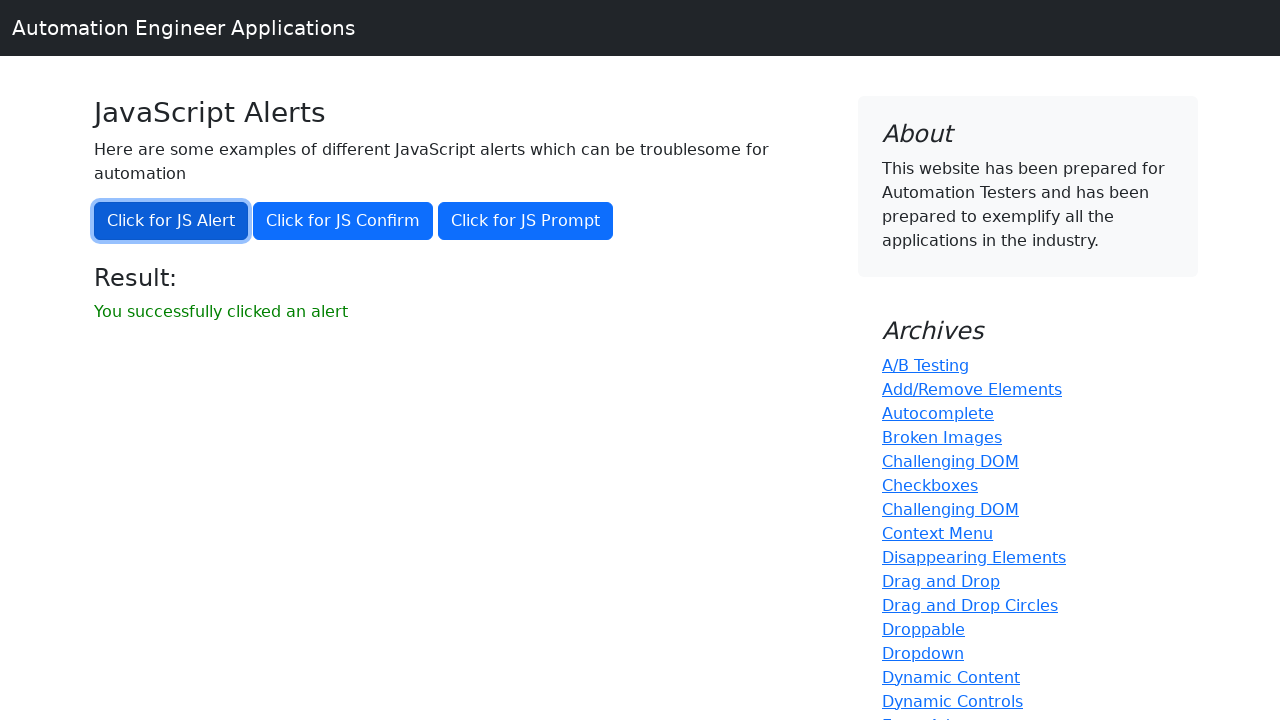

Retrieved result text: 'You successfully clicked an alert'
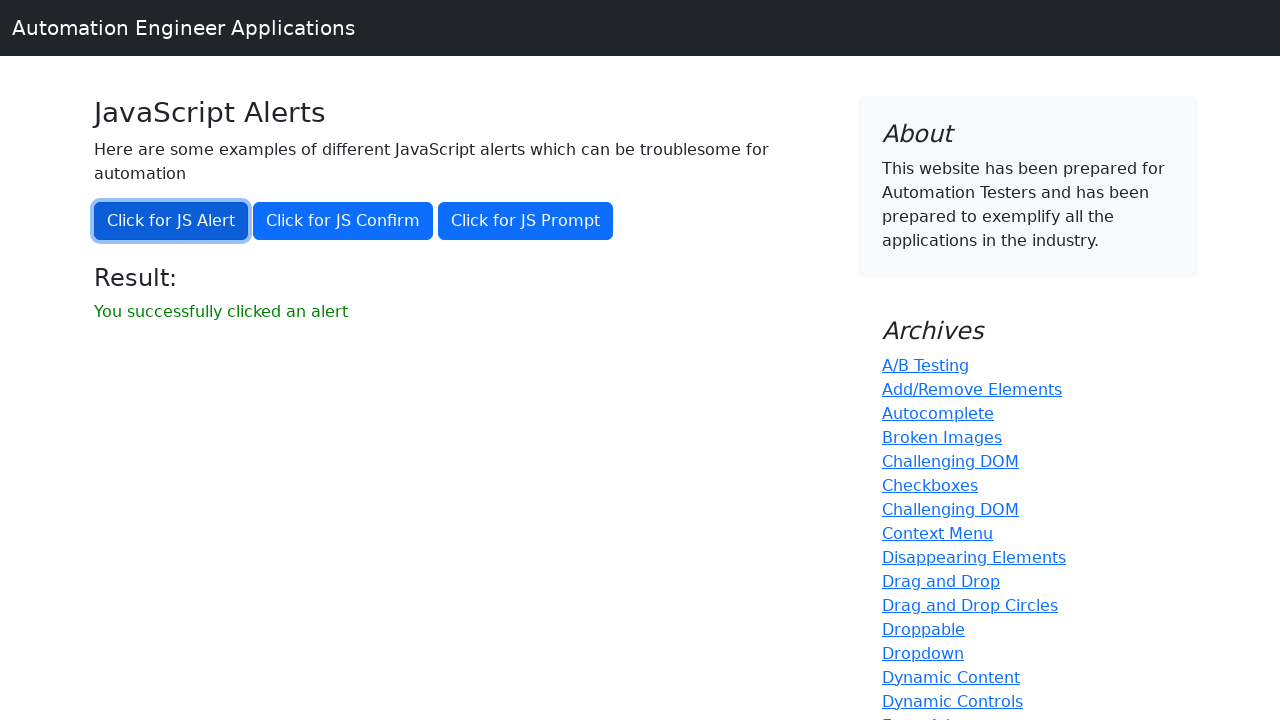

Verified result message matches expected text 'You successfully clicked an alert'
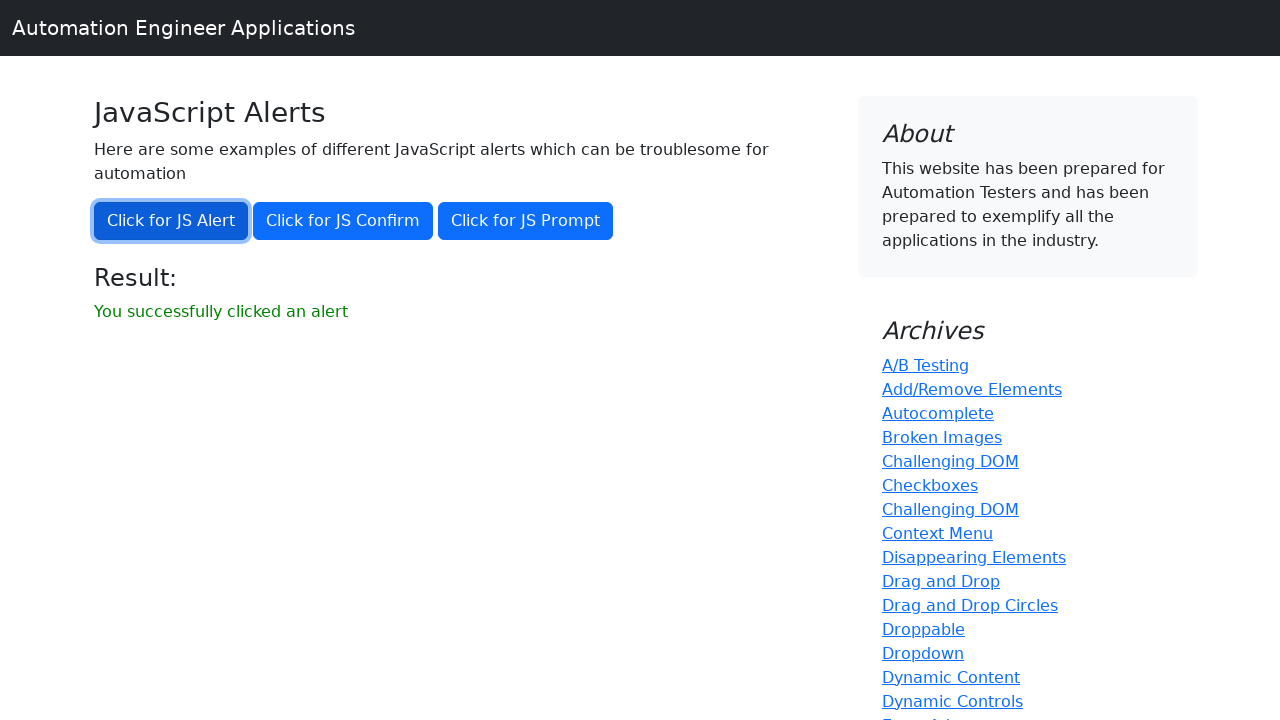

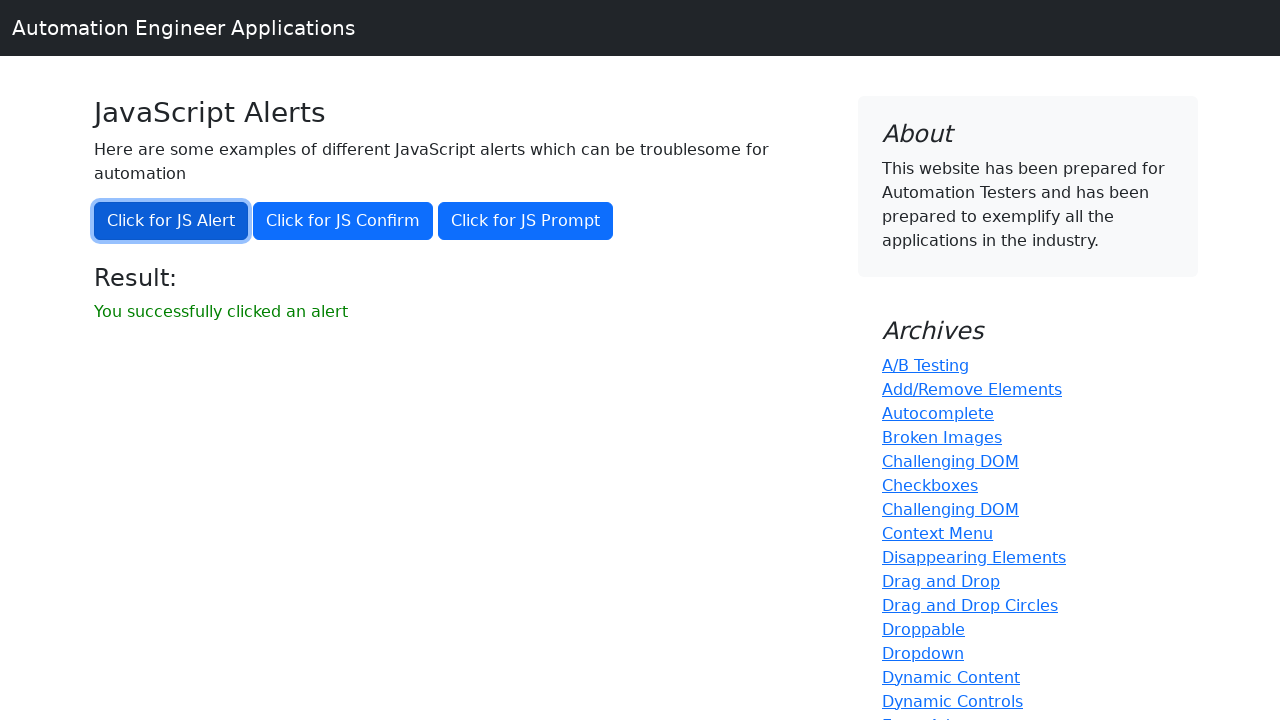